Tests navigation to the A/B Testing page and verifies the page content by clicking on descriptive text elements

Starting URL: https://the-internet.herokuapp.com/

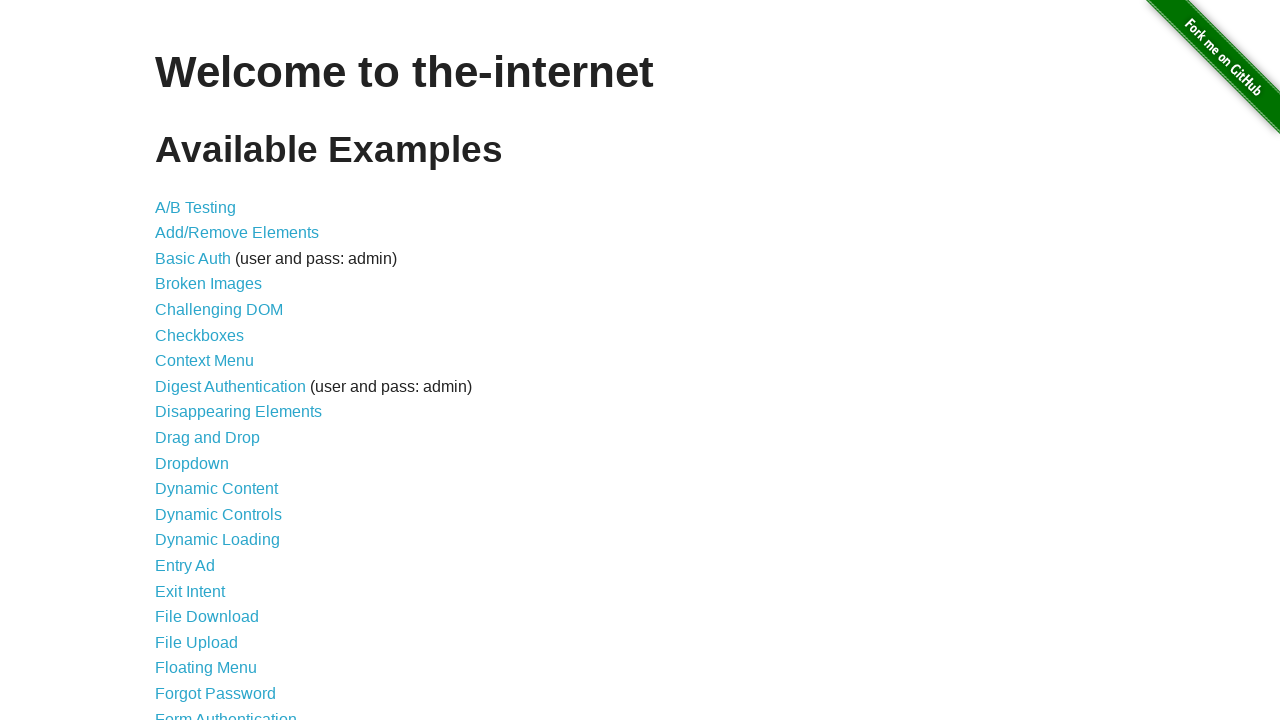

Clicked on A/B Testing link at (196, 207) on internal:role=link[name="A/B Testing"i]
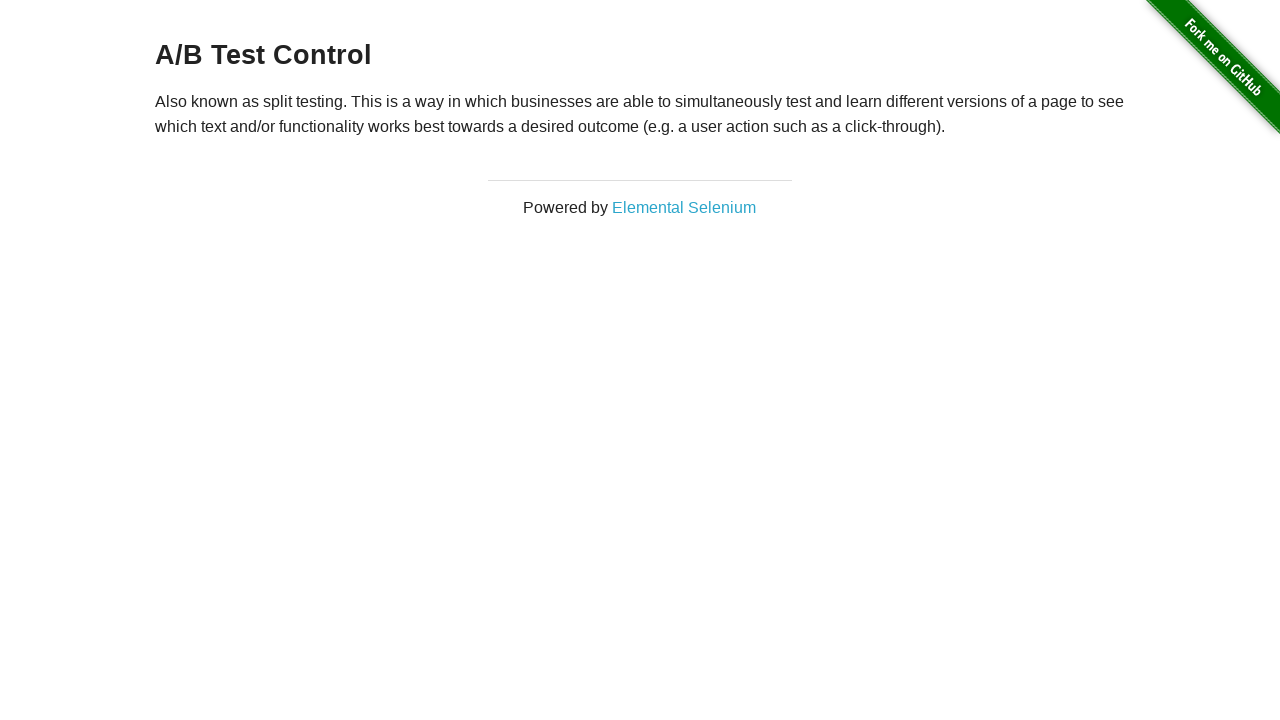

Clicked on descriptive text 'Also known as split testing.' at (640, 114) on internal:text="Also known as split testing."i
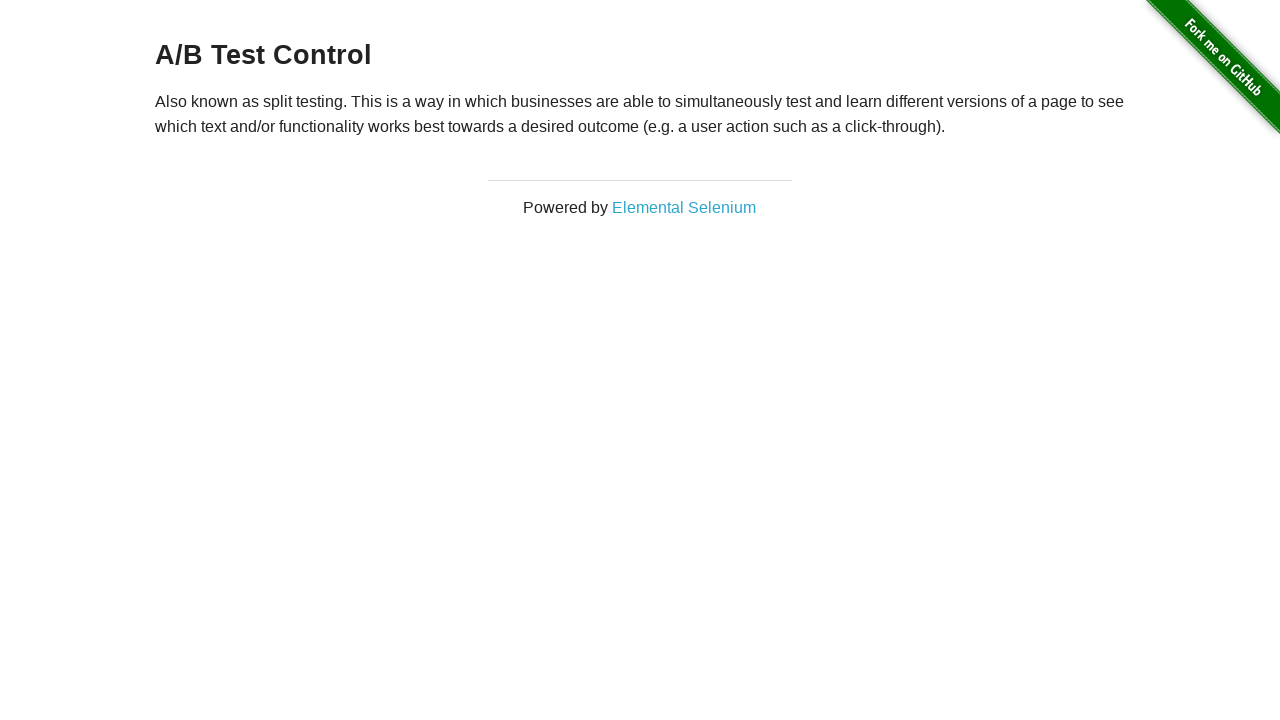

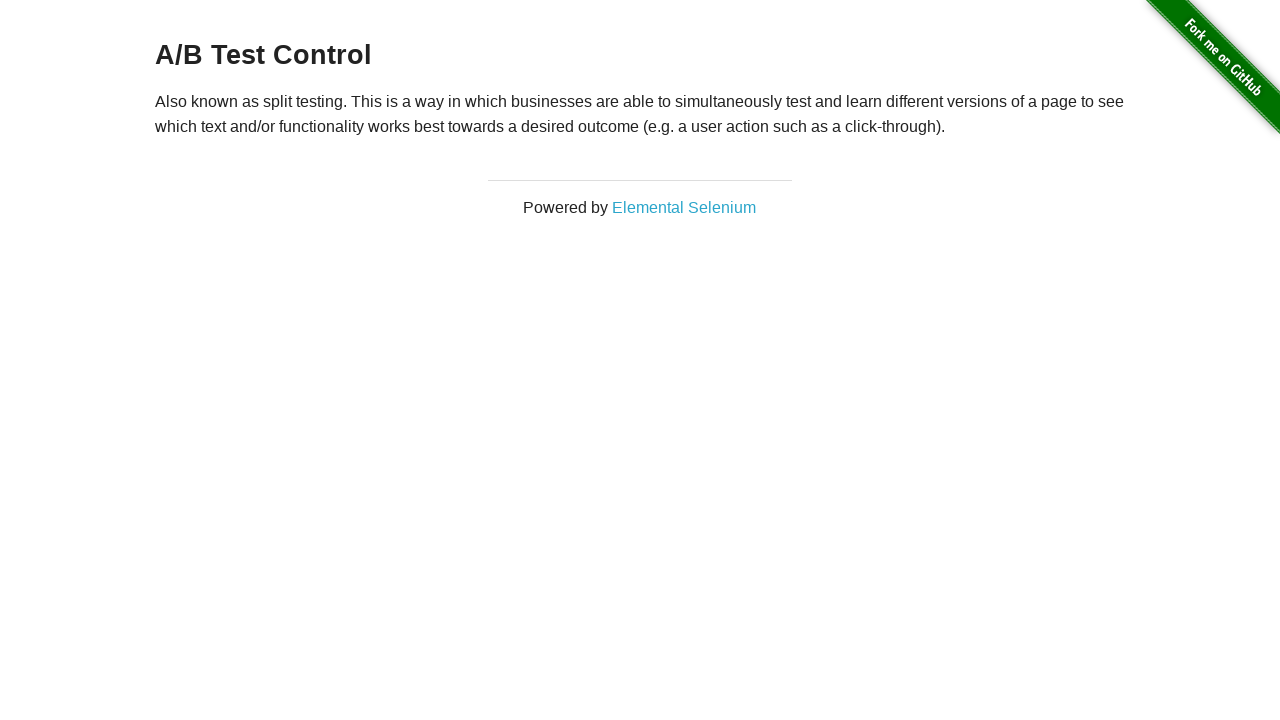